Tests multi-tab browser functionality by finding footer links in a table section, opening each link in a new tab using keyboard shortcuts, and then iterating through all opened tabs to verify they loaded correctly.

Starting URL: https://rahulshettyacademy.com/AutomationPractice/

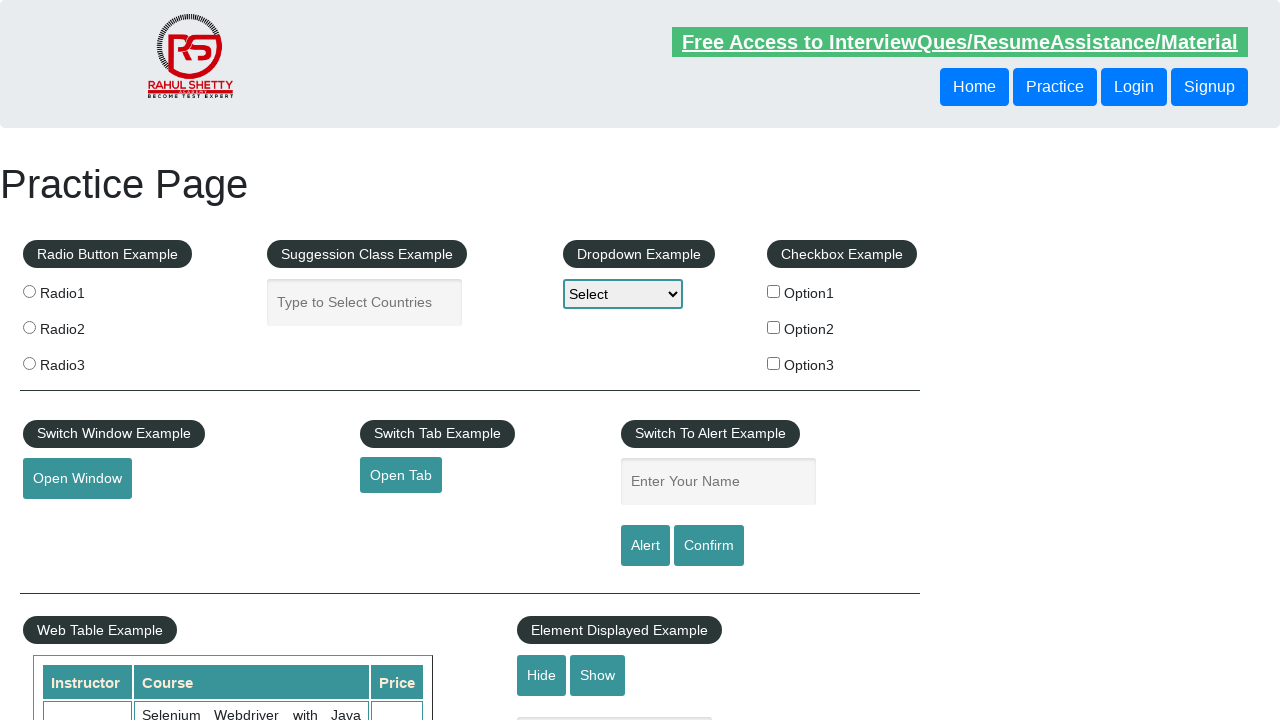

Waited for footer section (#gf-BIG) to load
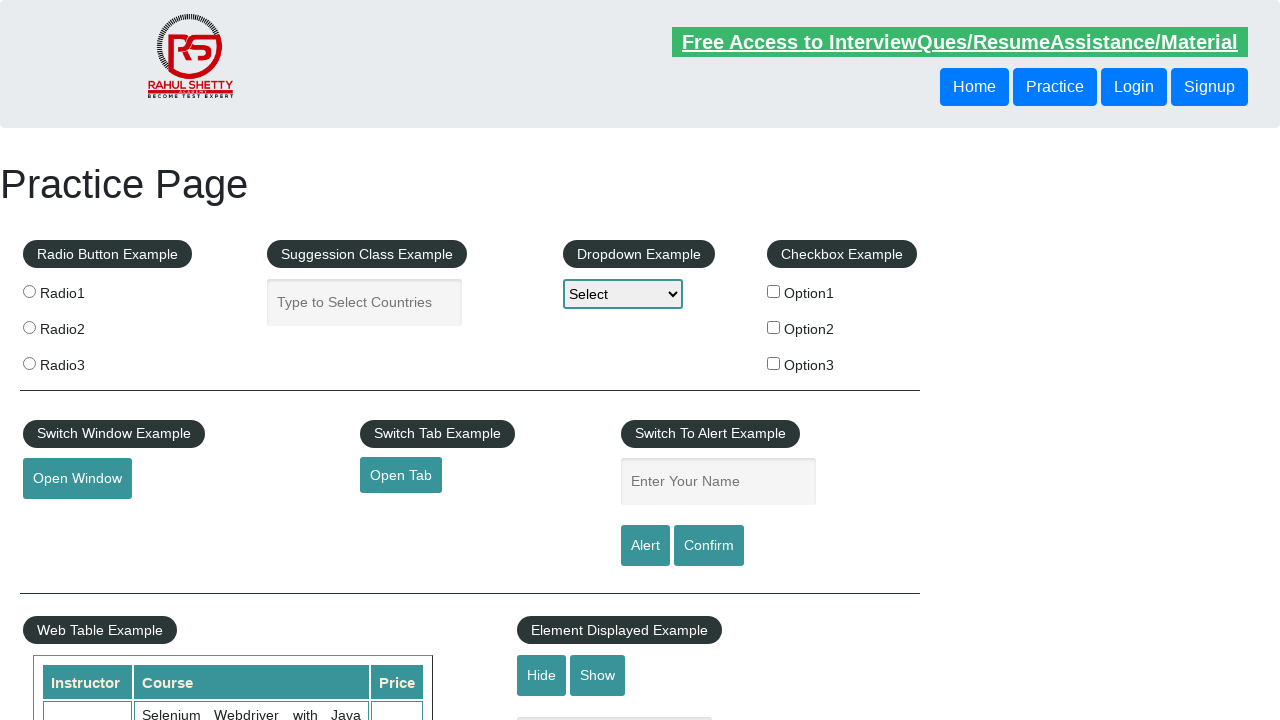

Located first column of links in footer table
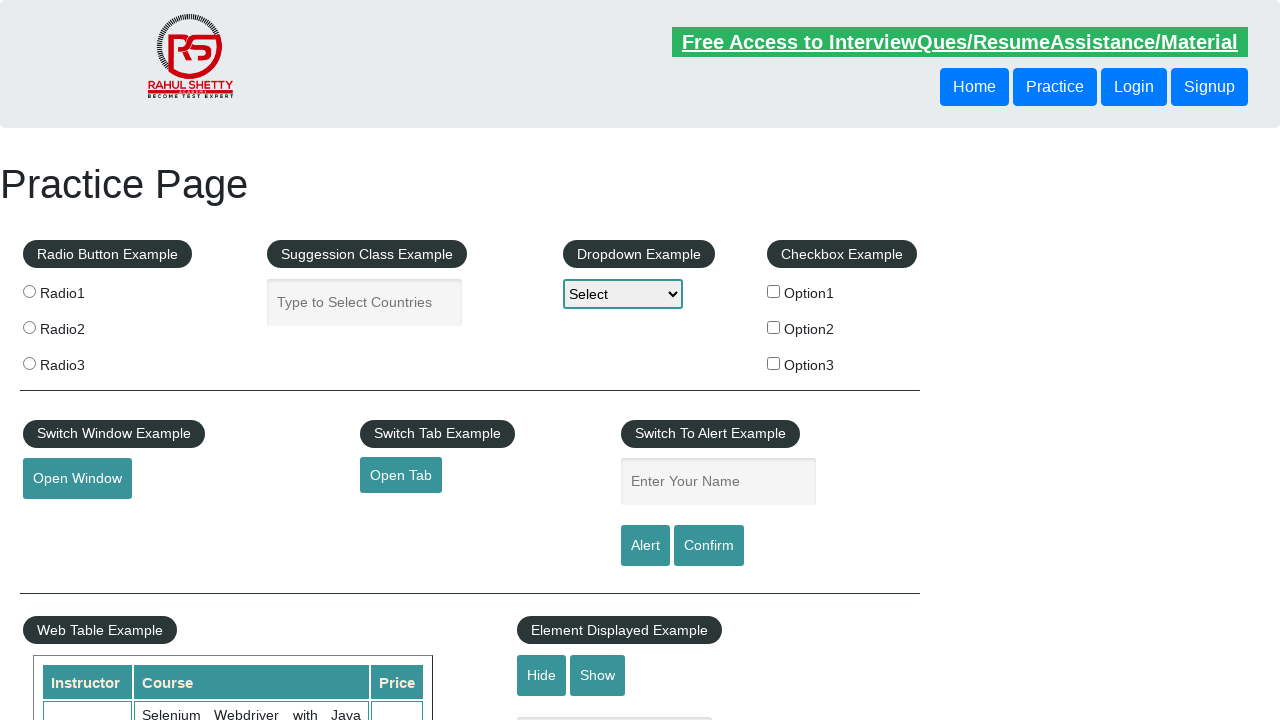

Found all anchor elements in first footer section
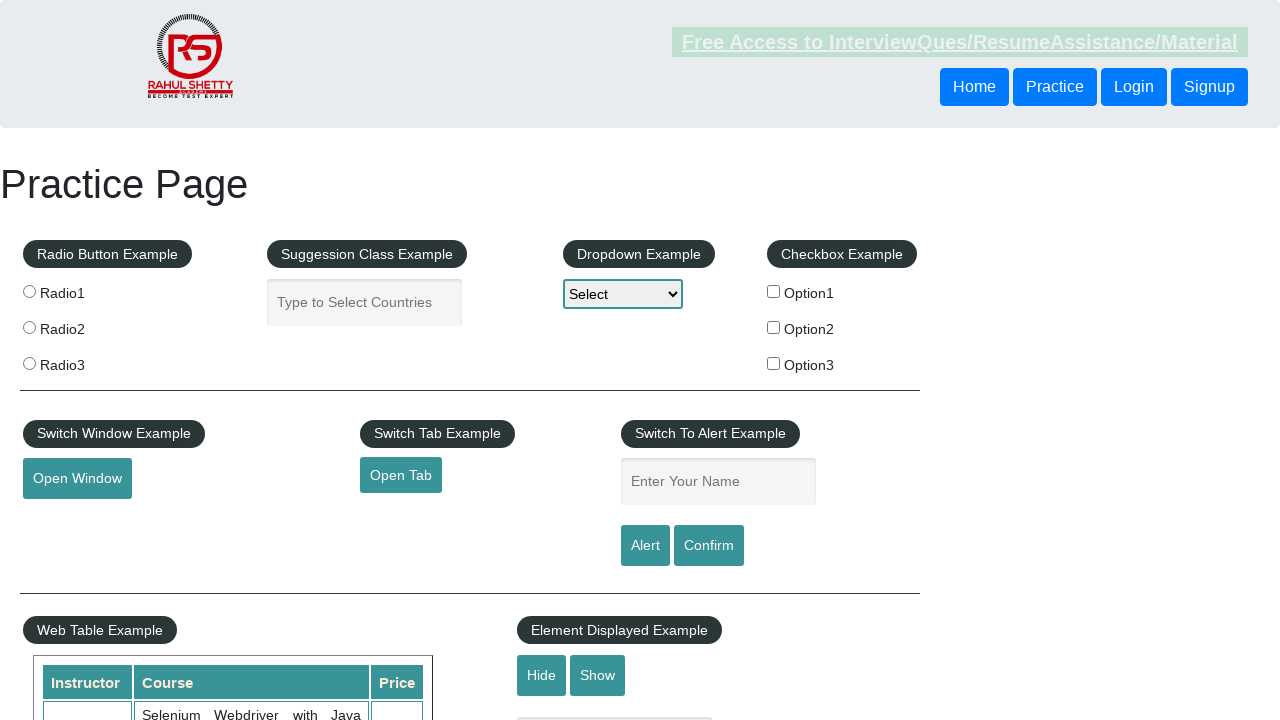

Counted 5 links in footer section
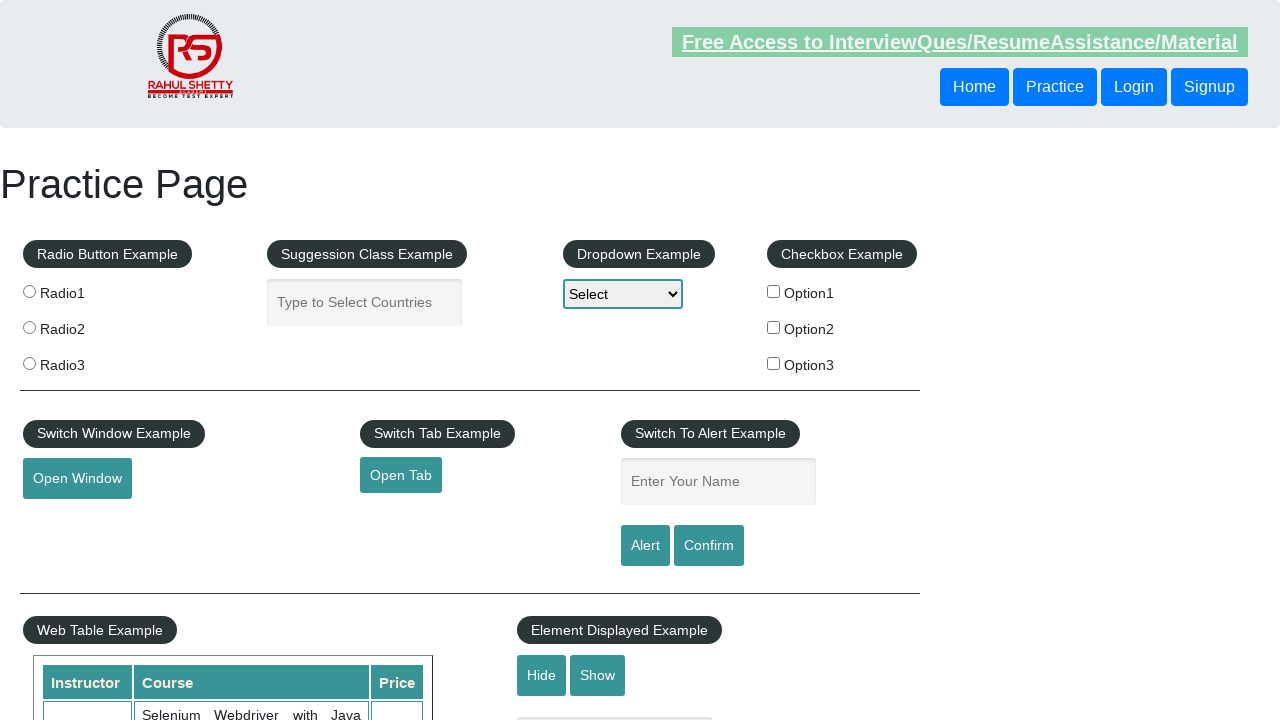

Opened link 1/5 in new tab using Ctrl+Click at (157, 482) on xpath=//table/tbody/tr/td[1]/ul >> a >> nth=0
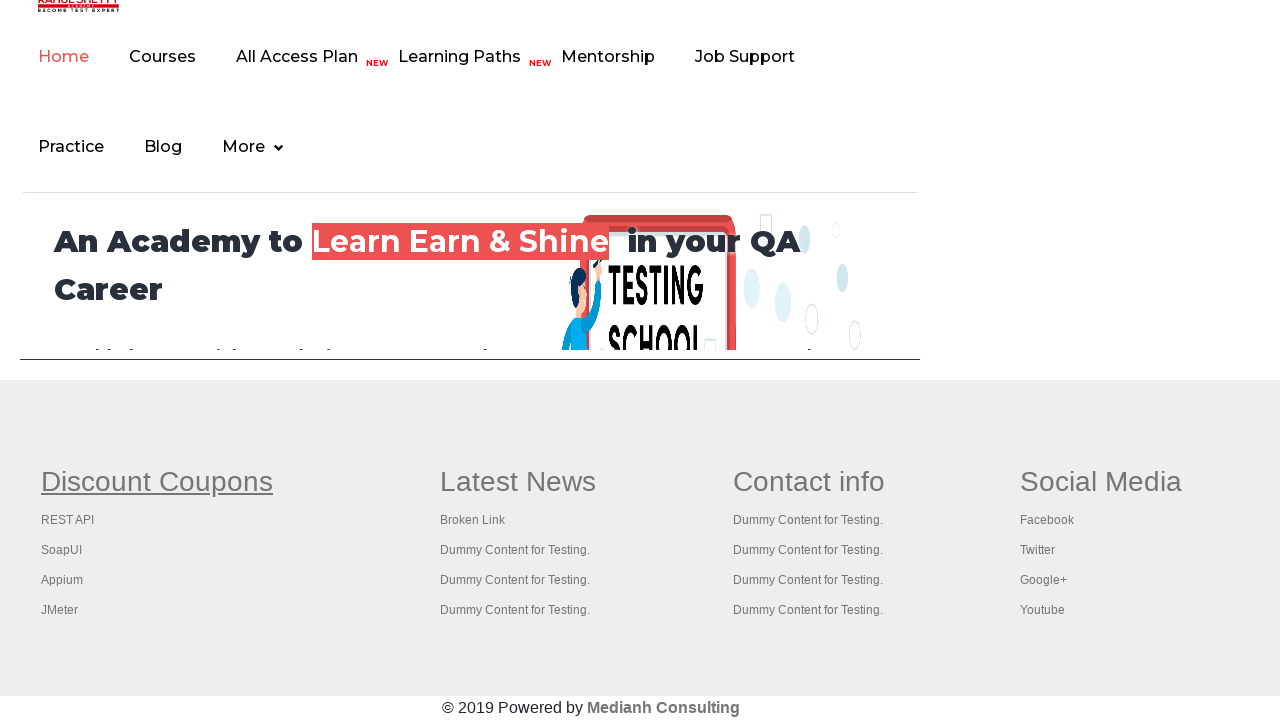

Opened link 2/5 in new tab using Ctrl+Click at (68, 520) on xpath=//table/tbody/tr/td[1]/ul >> a >> nth=1
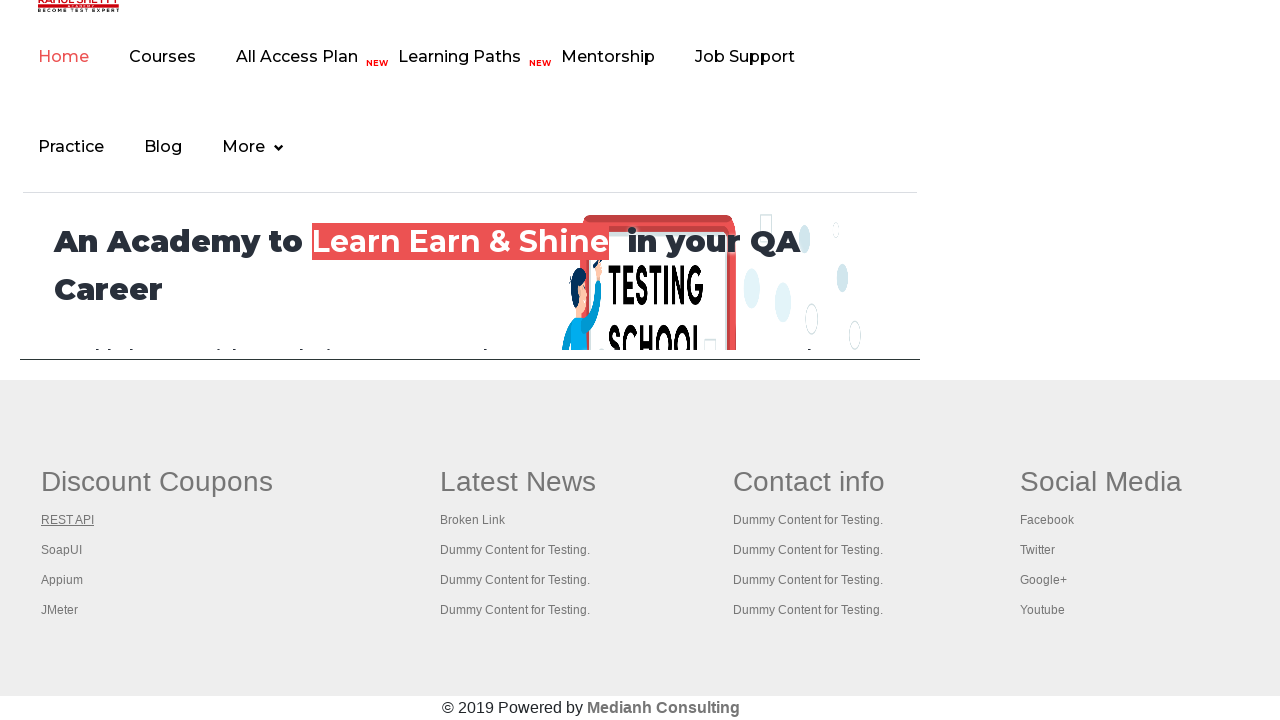

Opened link 3/5 in new tab using Ctrl+Click at (62, 550) on xpath=//table/tbody/tr/td[1]/ul >> a >> nth=2
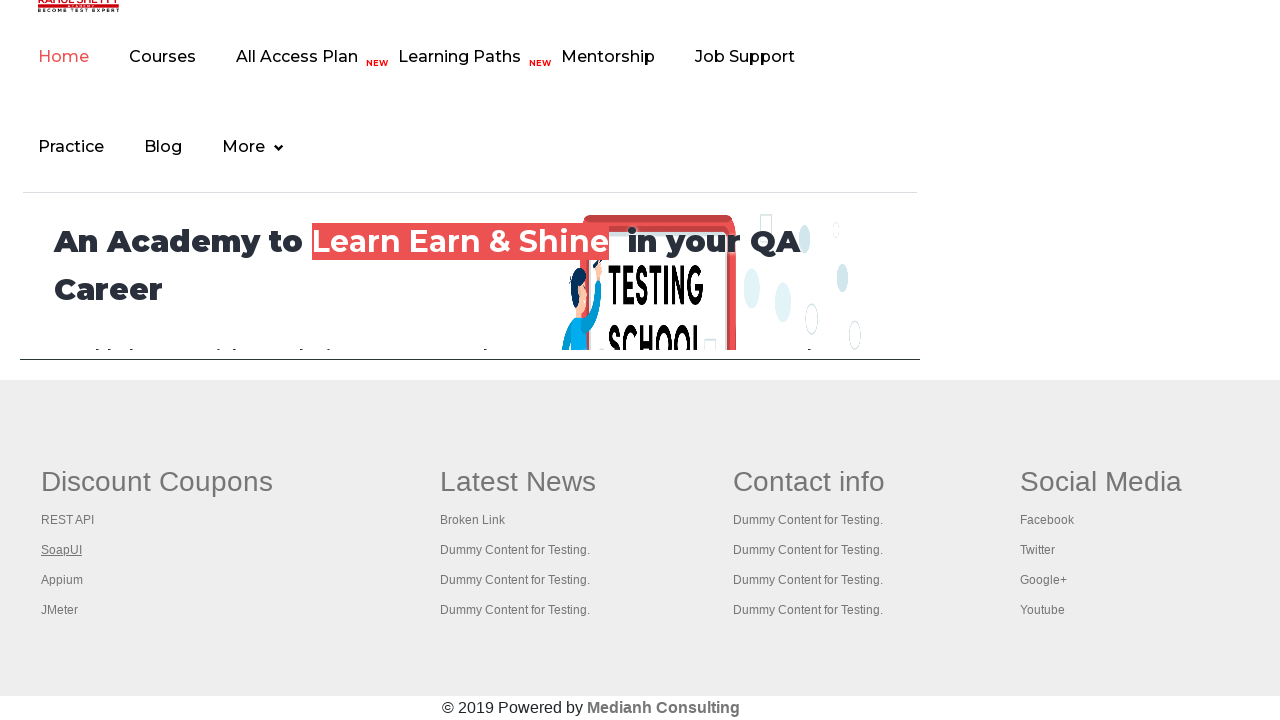

Opened link 4/5 in new tab using Ctrl+Click at (62, 580) on xpath=//table/tbody/tr/td[1]/ul >> a >> nth=3
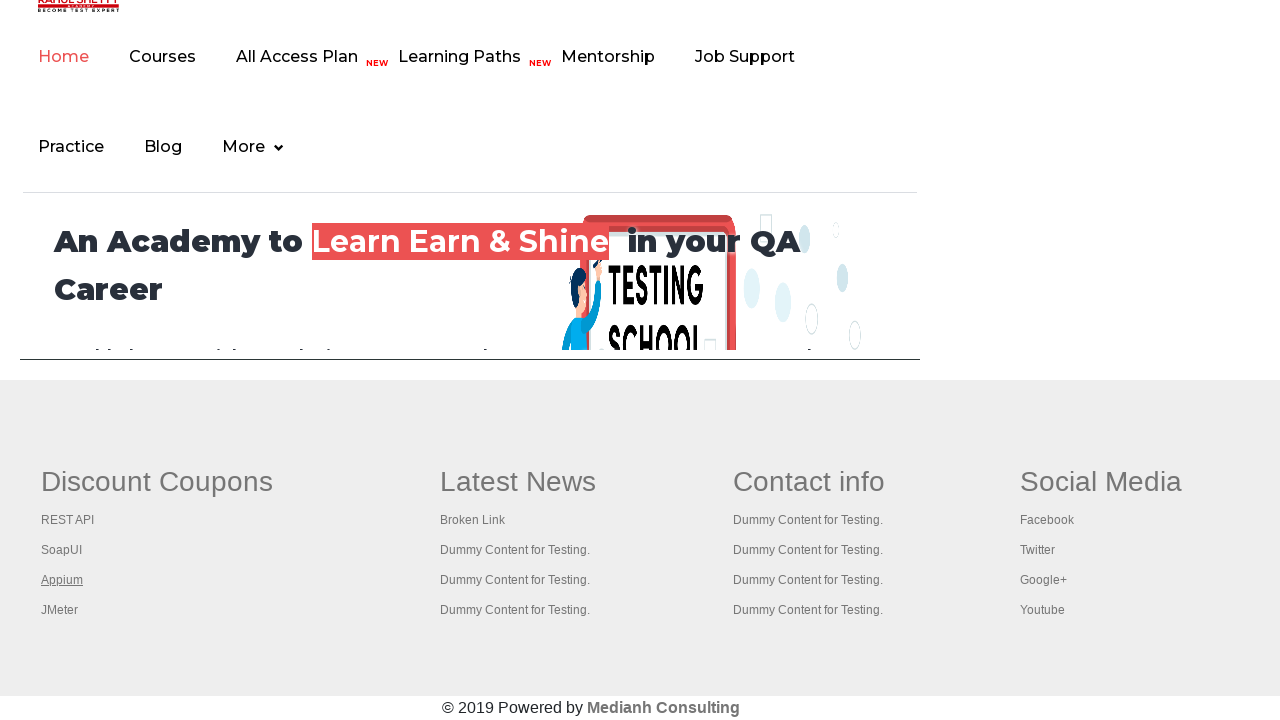

Opened link 5/5 in new tab using Ctrl+Click at (60, 610) on xpath=//table/tbody/tr/td[1]/ul >> a >> nth=4
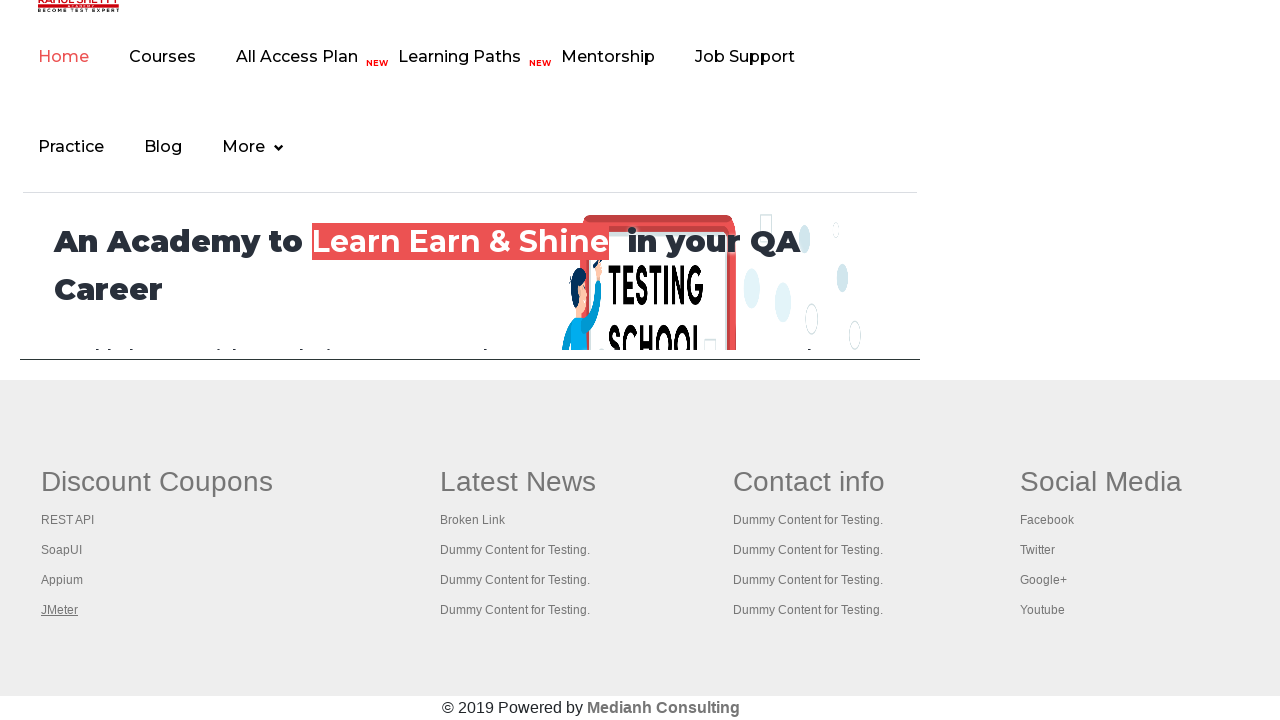

Waited 1000ms for all tabs to open
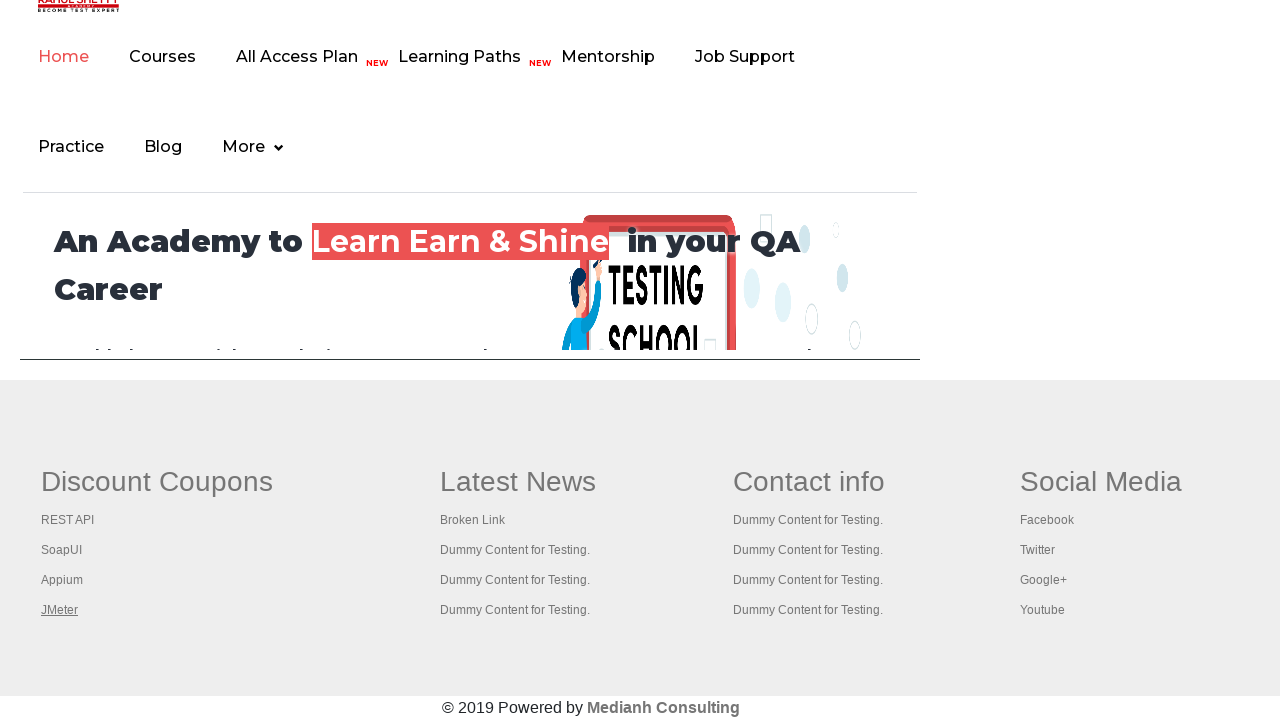

Retrieved all 6 pages/tabs from context
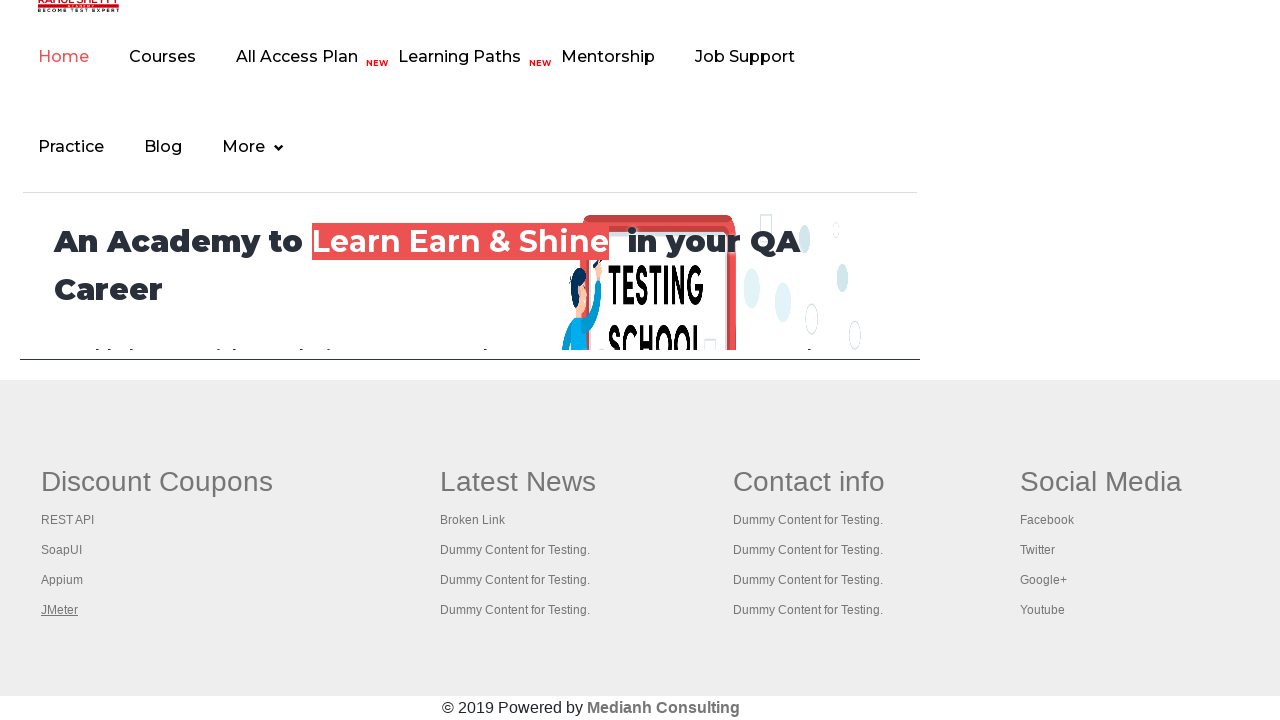

Brought tab 1/6 to focus
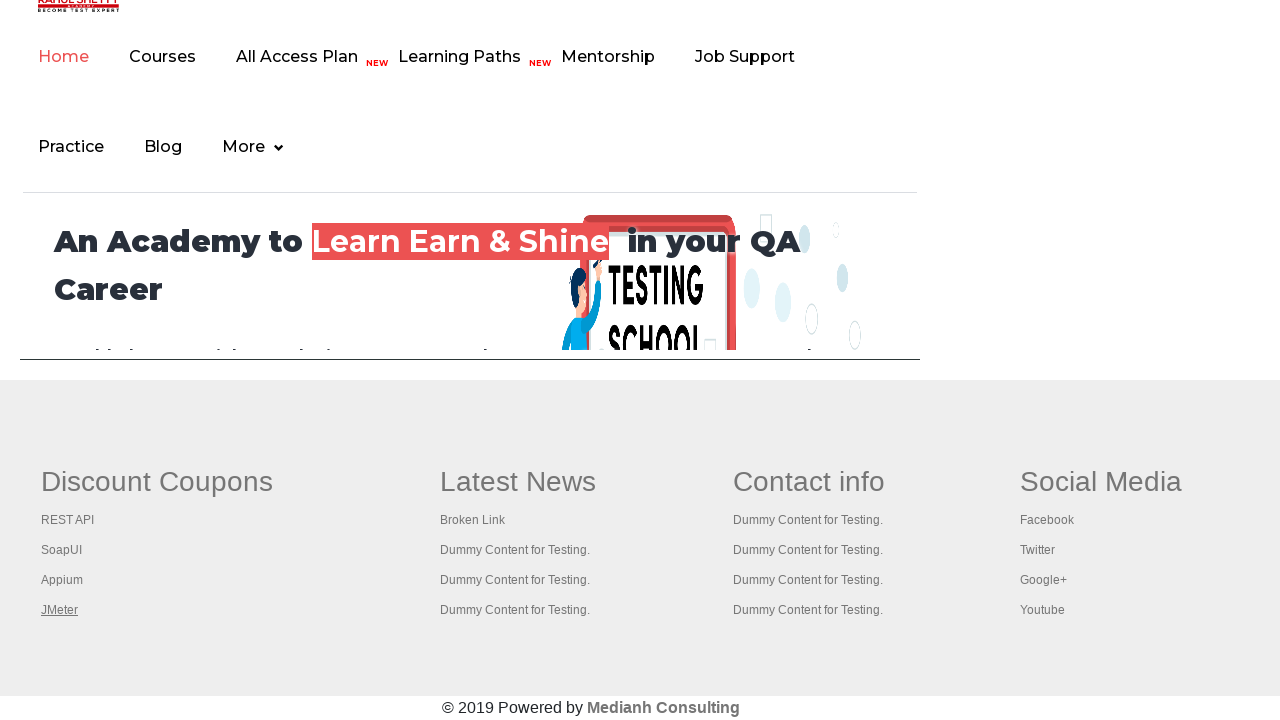

Verified tab 1/6 loaded with domcontentloaded state
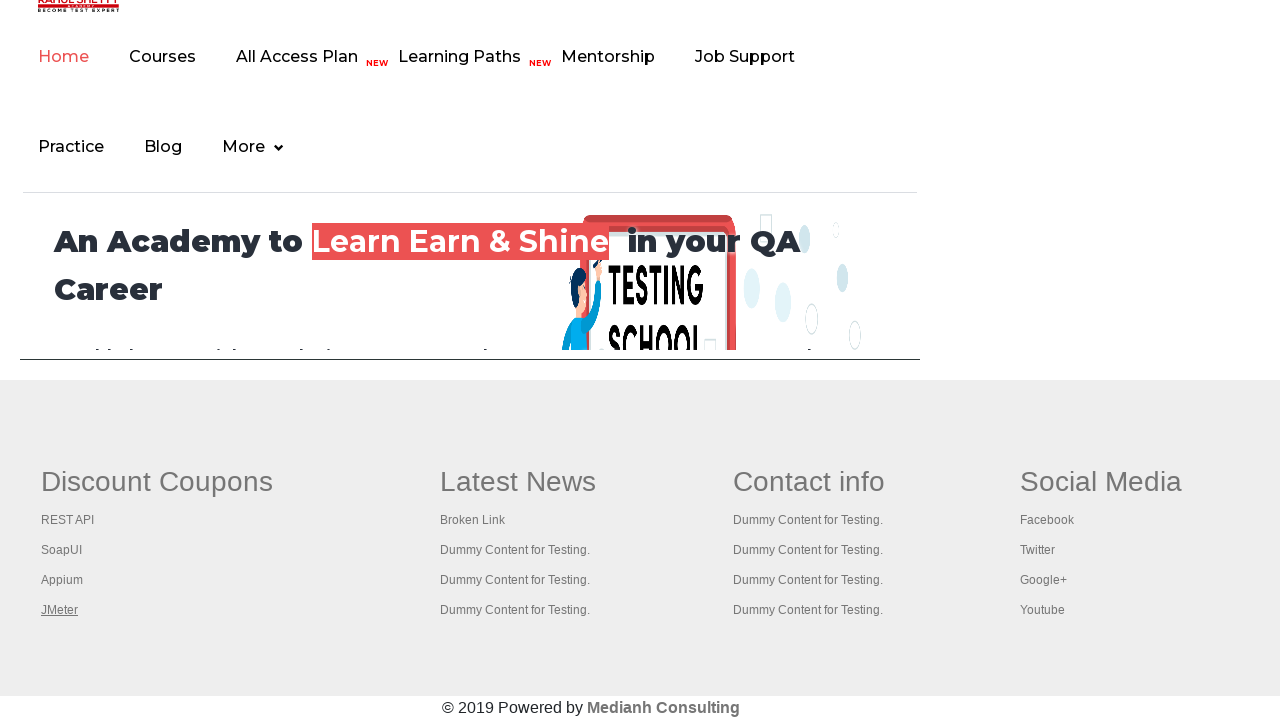

Brought tab 2/6 to focus
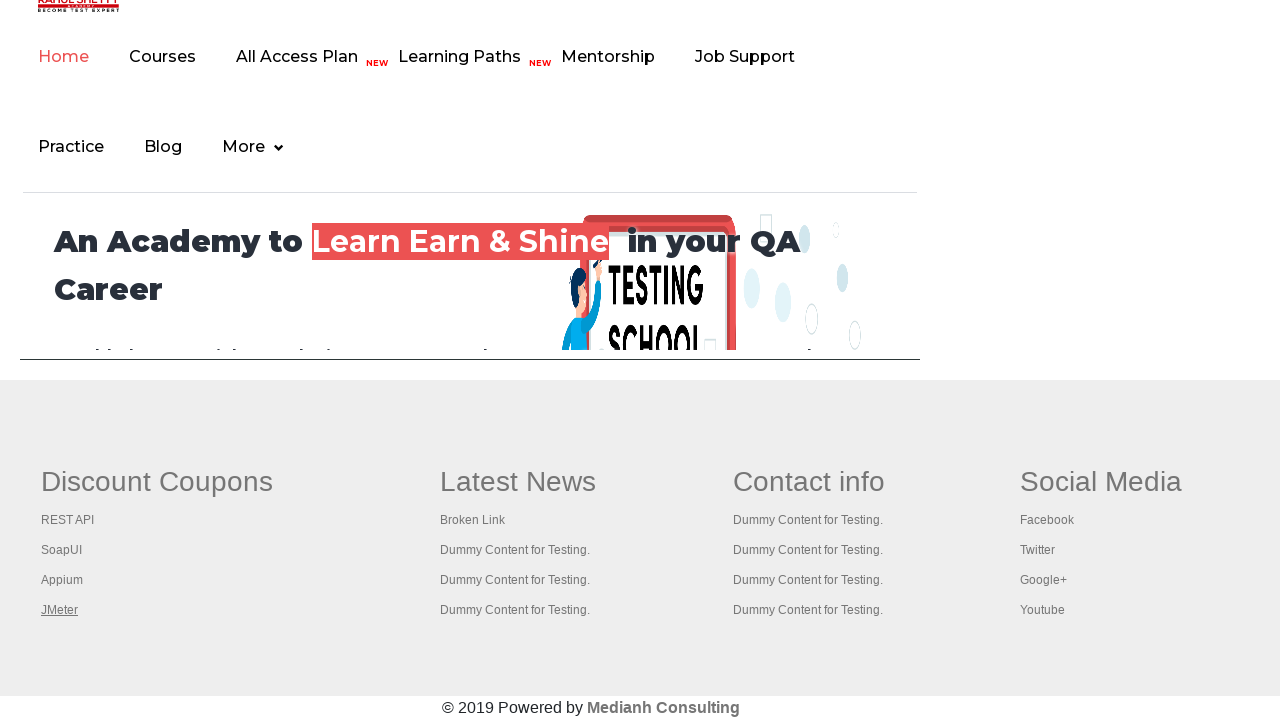

Verified tab 2/6 loaded with domcontentloaded state
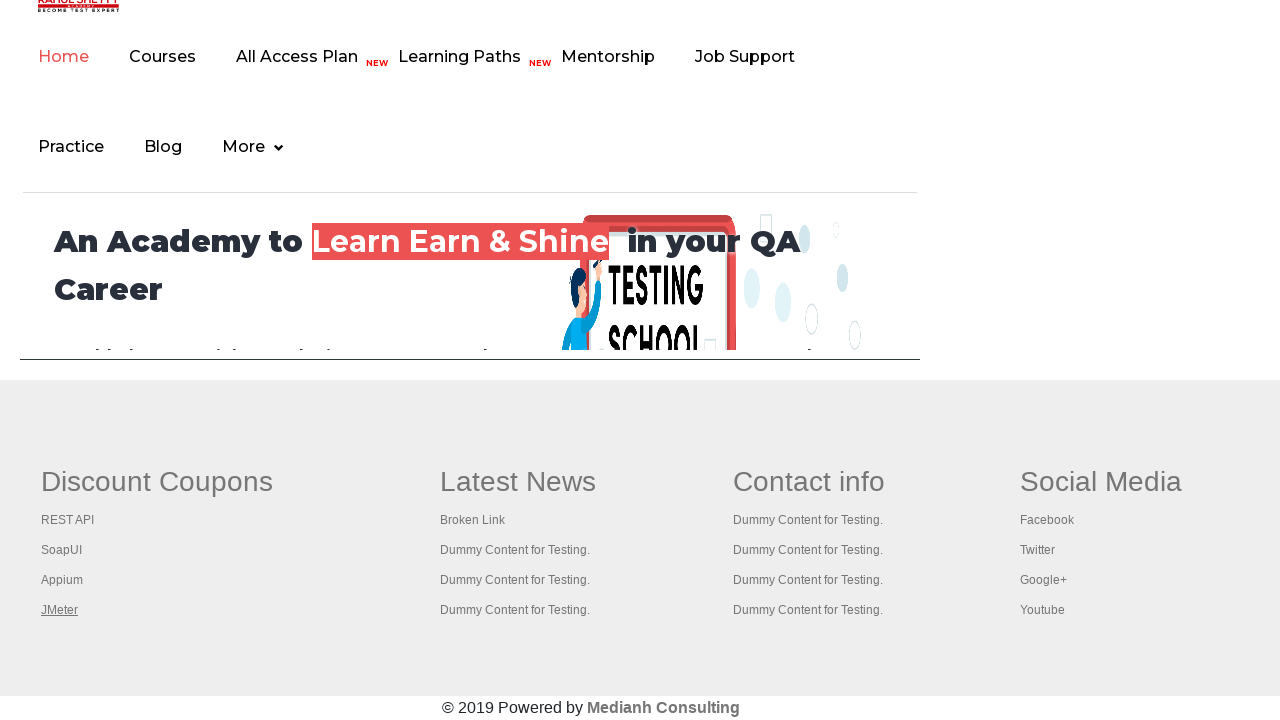

Brought tab 3/6 to focus
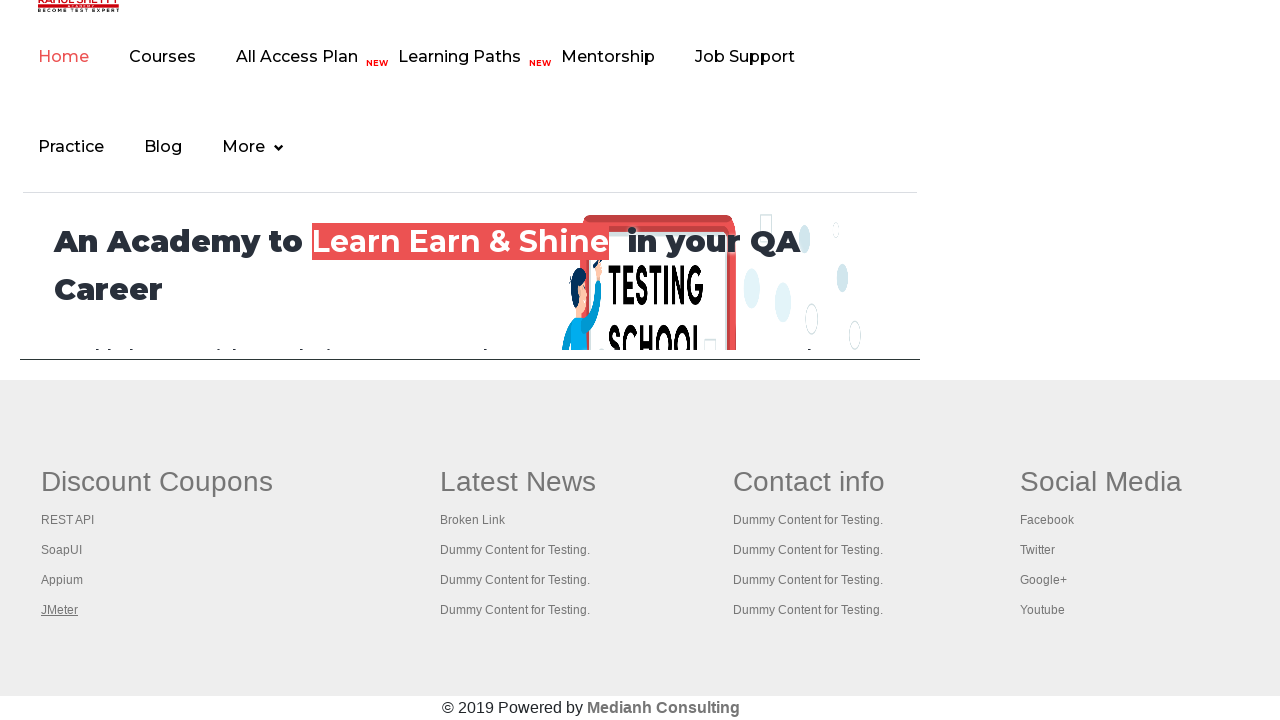

Verified tab 3/6 loaded with domcontentloaded state
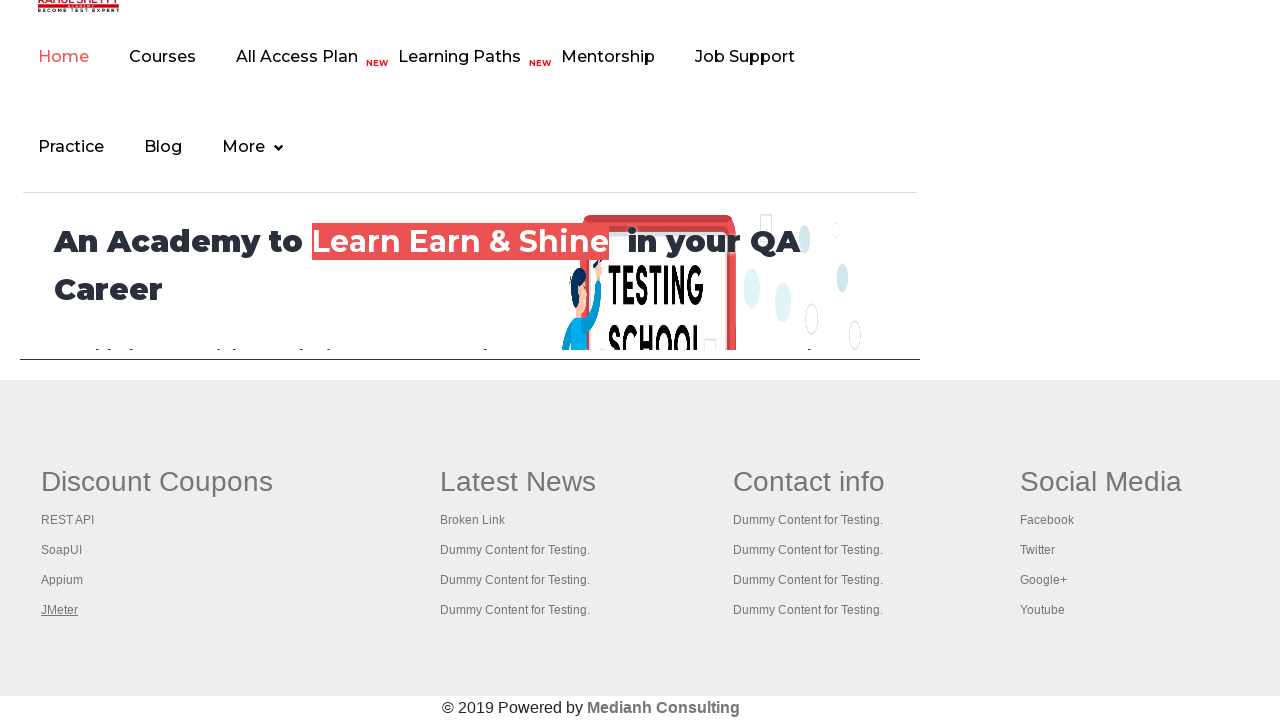

Brought tab 4/6 to focus
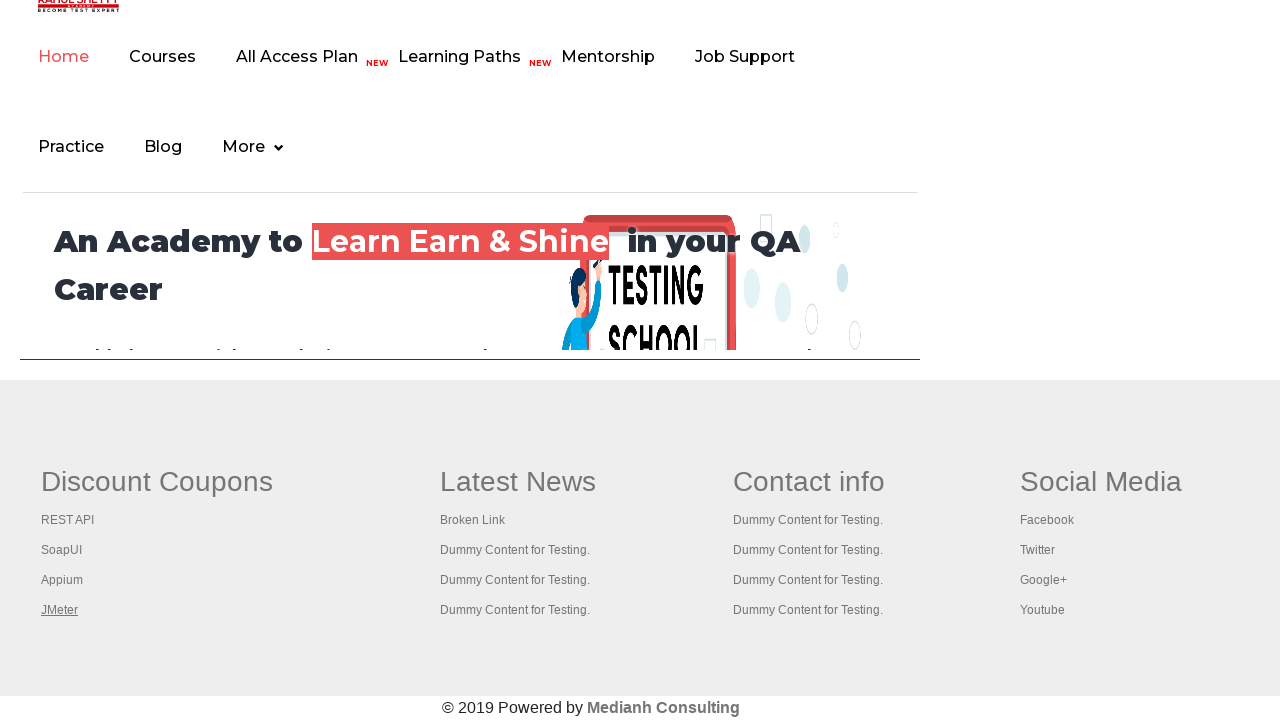

Verified tab 4/6 loaded with domcontentloaded state
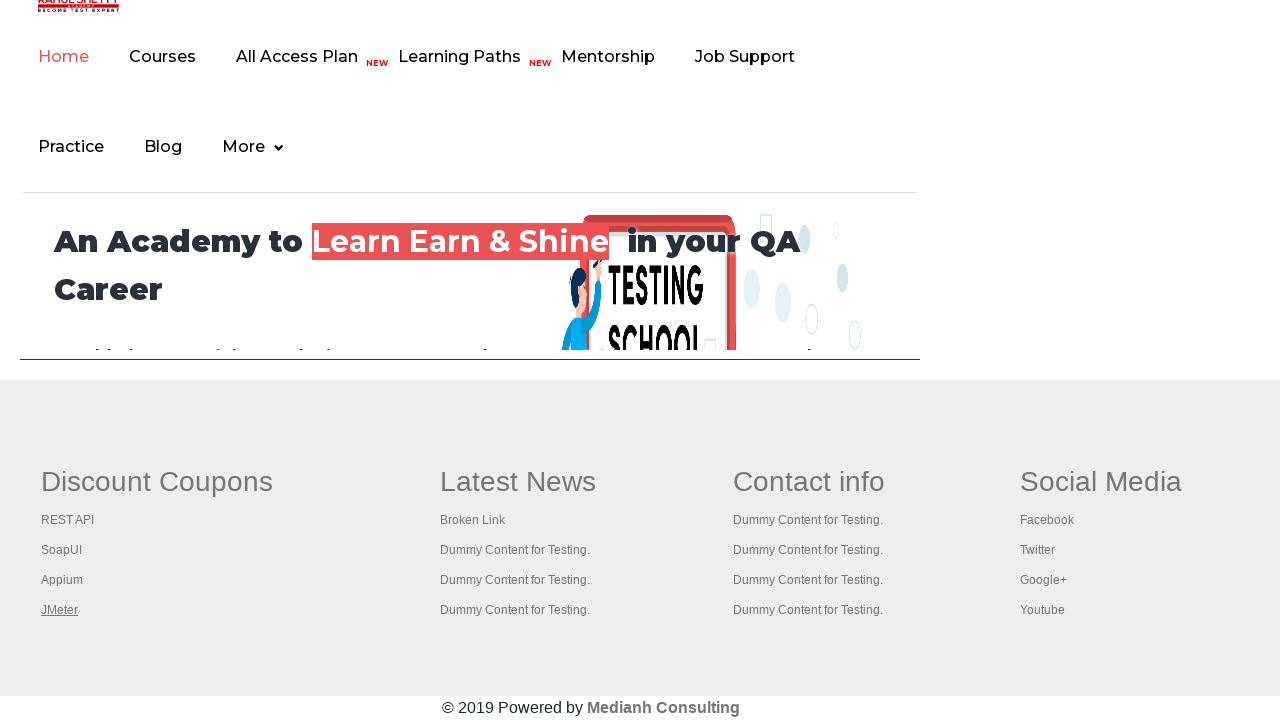

Brought tab 5/6 to focus
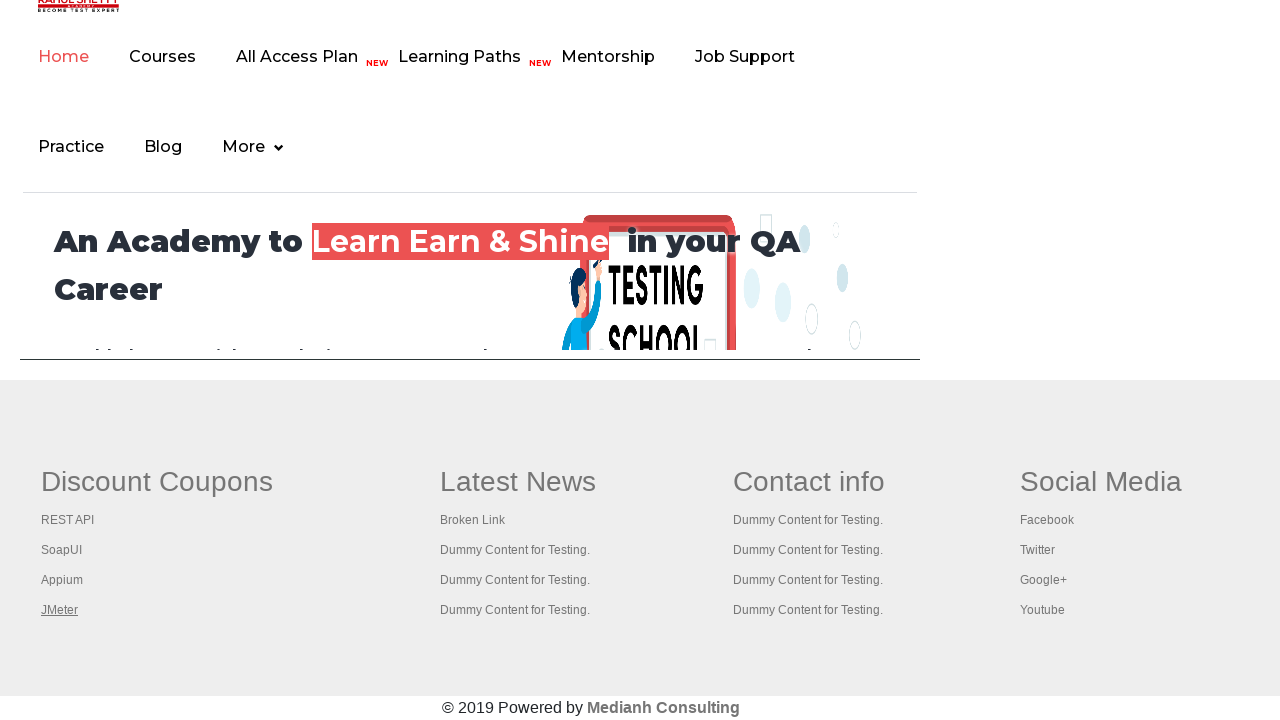

Verified tab 5/6 loaded with domcontentloaded state
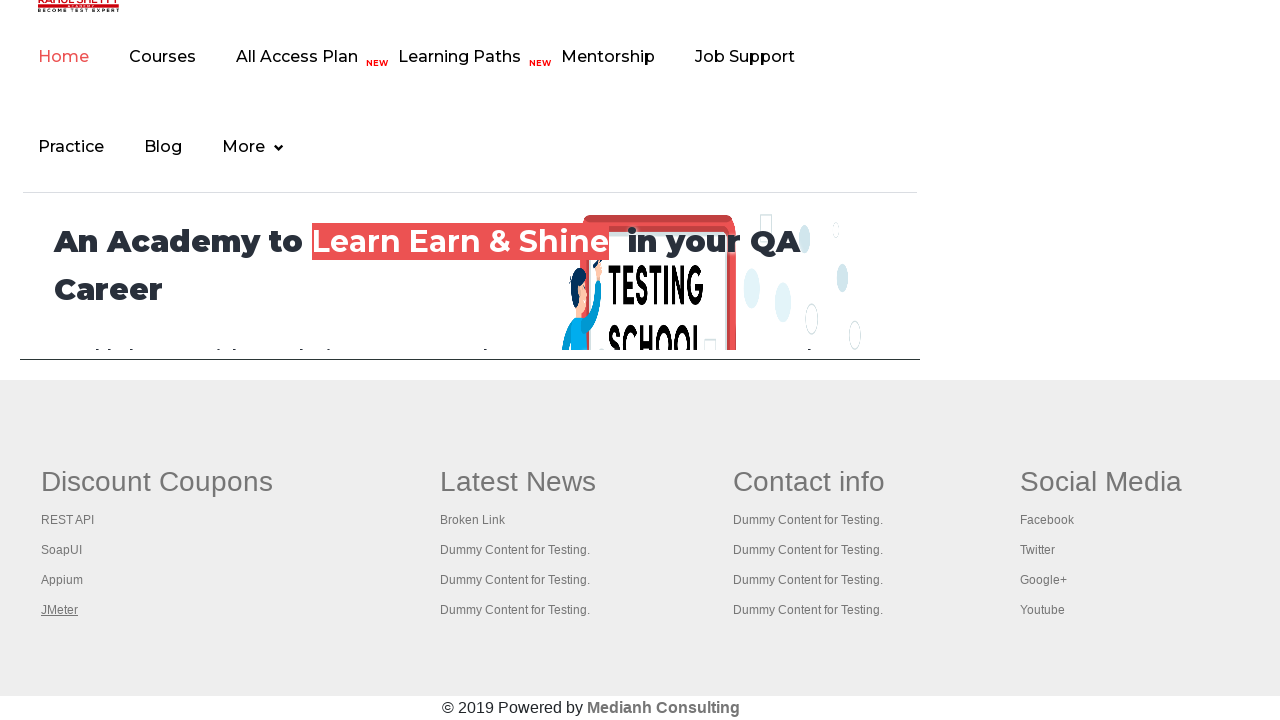

Brought tab 6/6 to focus
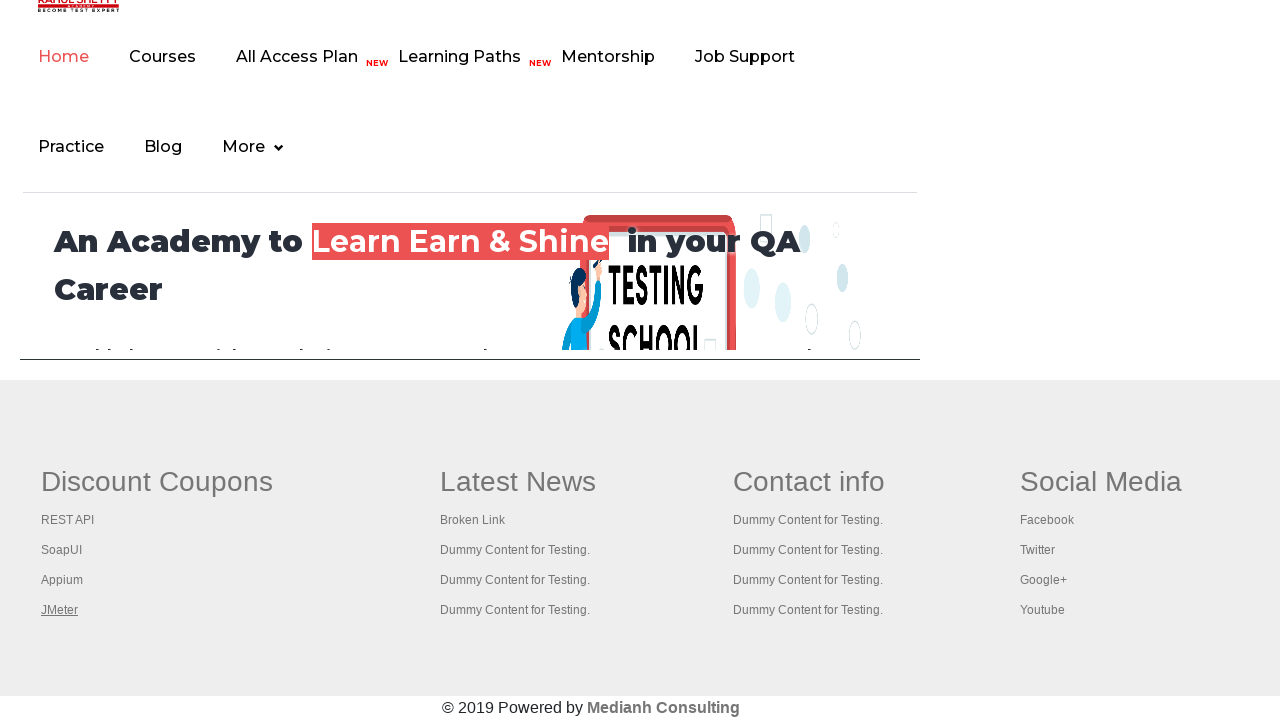

Verified tab 6/6 loaded with domcontentloaded state
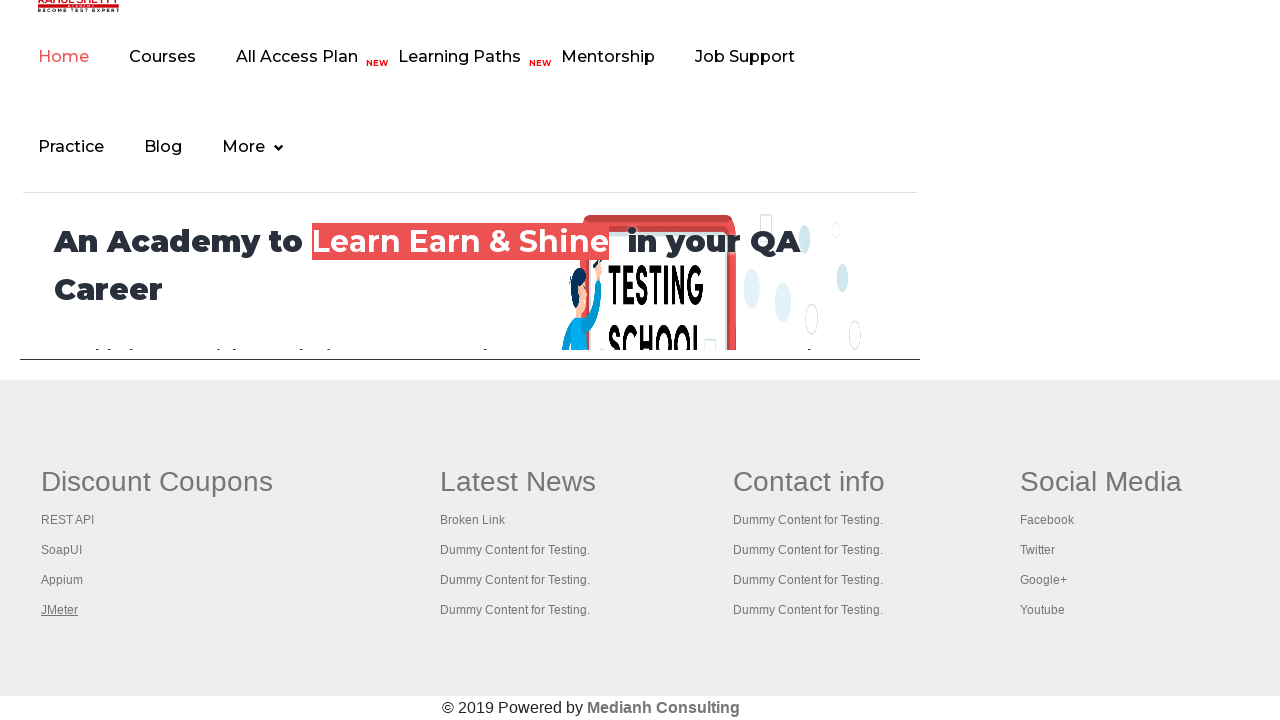

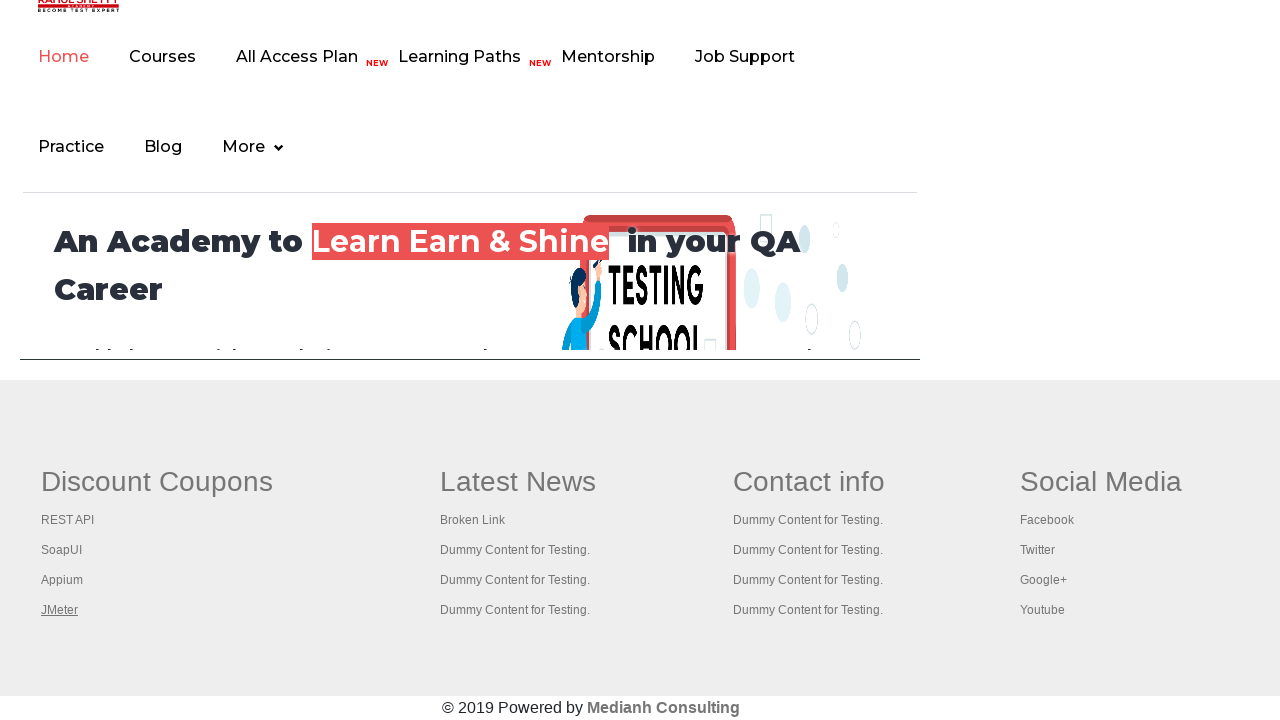